Tests JavaScript alert handling by filling a name field, triggering an alert, accepting it, then triggering a confirm dialog and dismissing it

Starting URL: https://rahulshettyacademy.com/AutomationPractice/

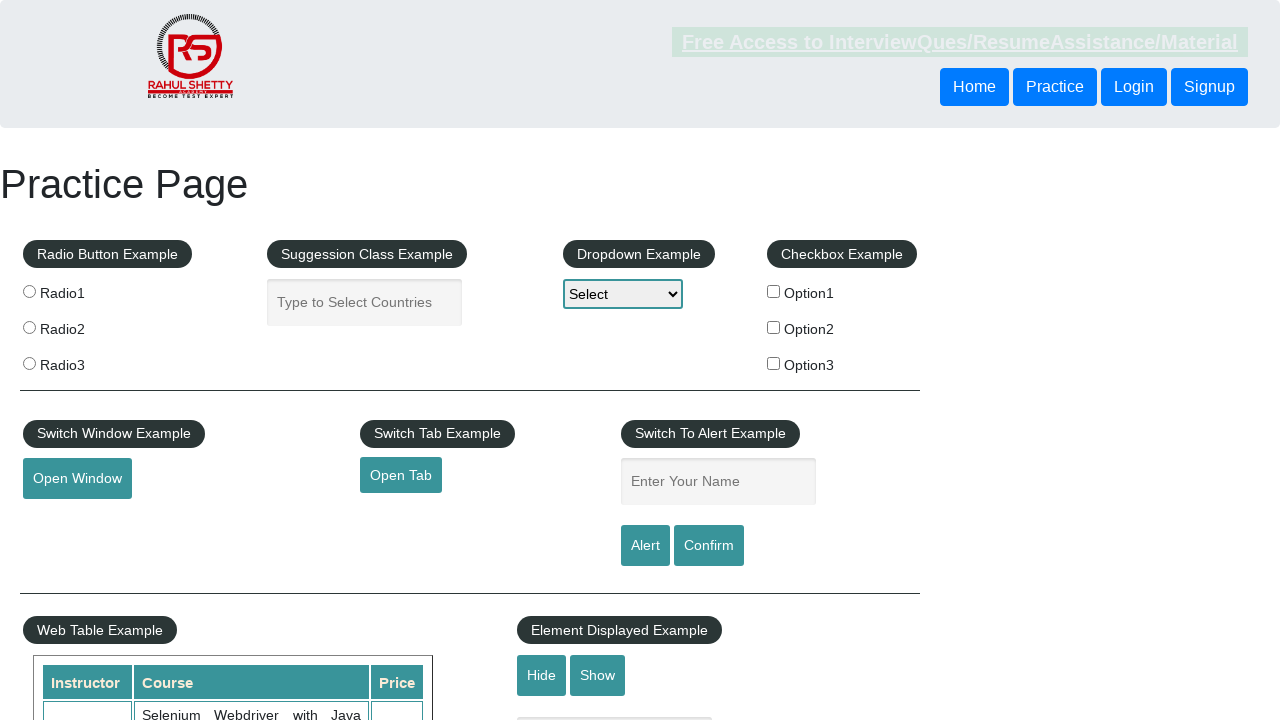

Navigated to AutomationPractice URL
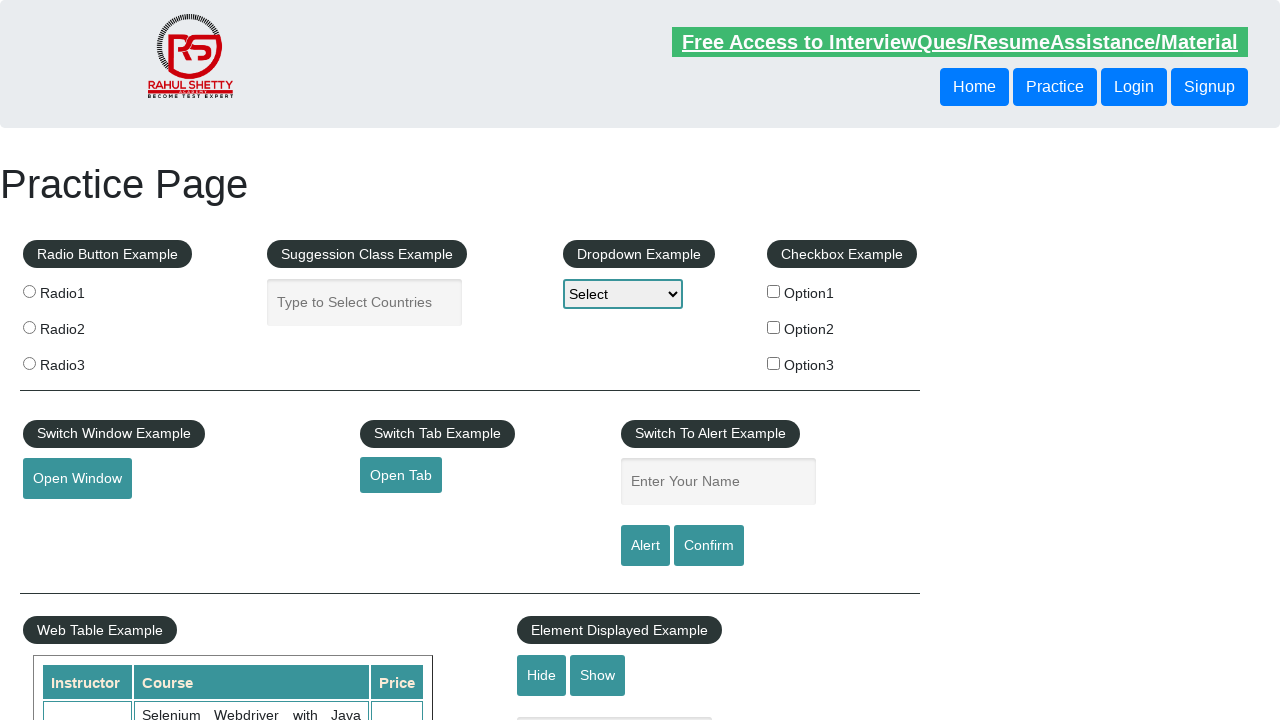

Filled name field with 'Rahul' on #name
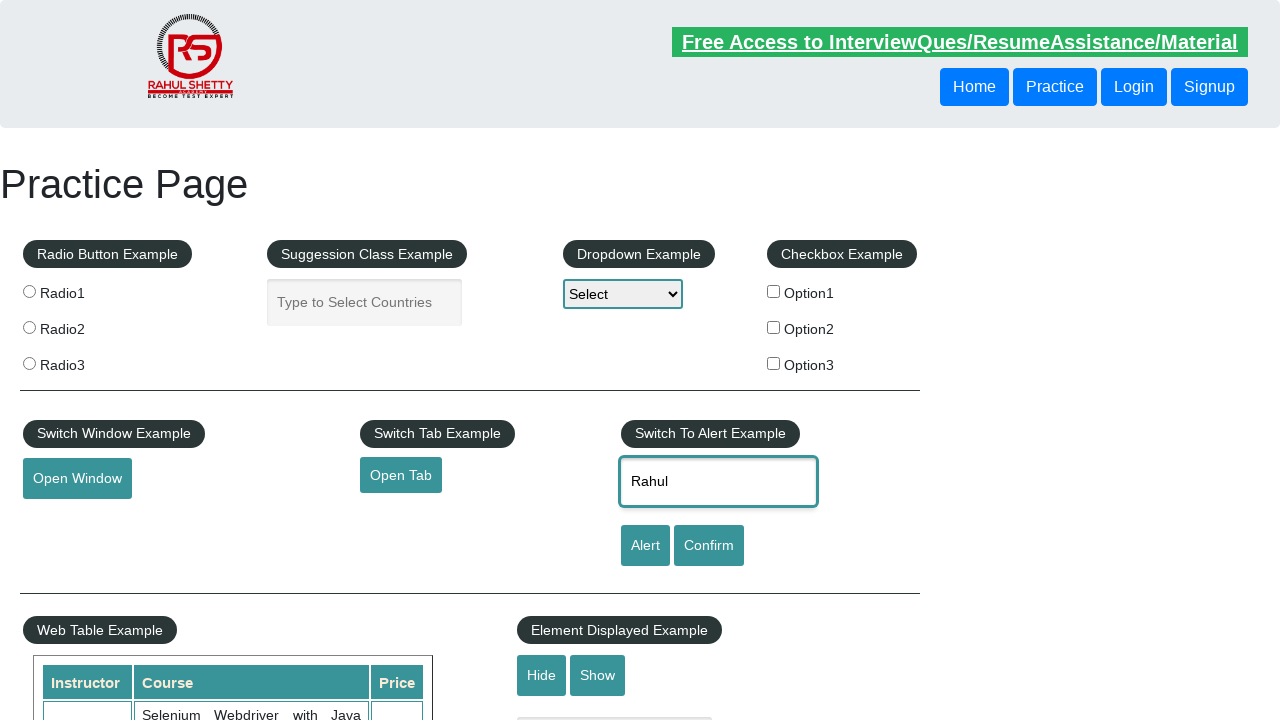

Clicked alert button to trigger JavaScript alert at (645, 546) on [id='alertbtn']
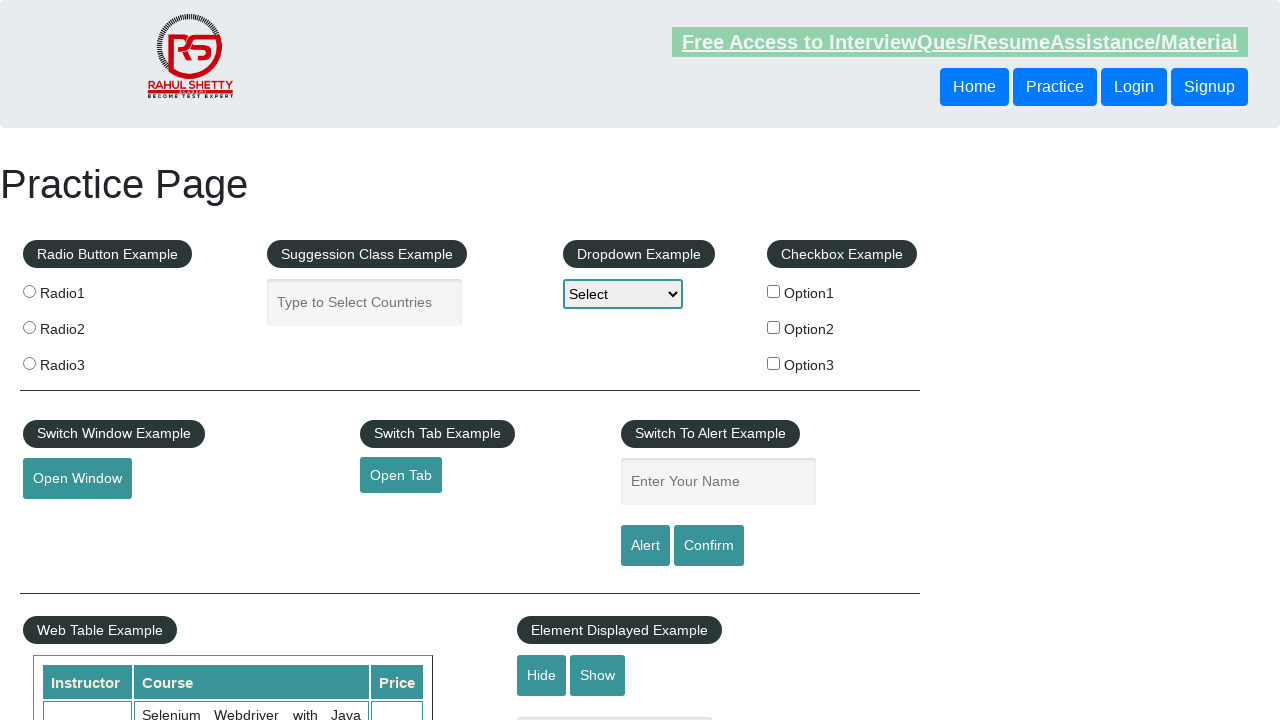

Alert dialog appeared and was accepted
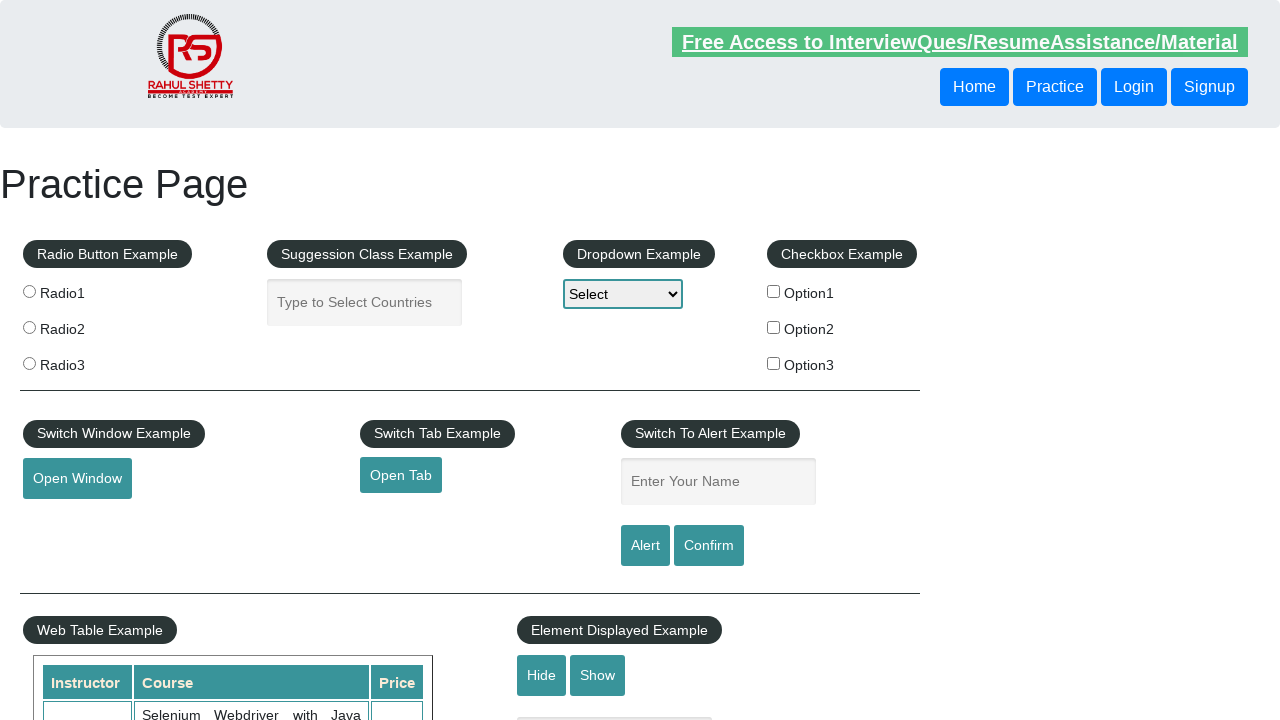

Clicked confirm button to trigger confirm dialog at (709, 546) on #confirmbtn
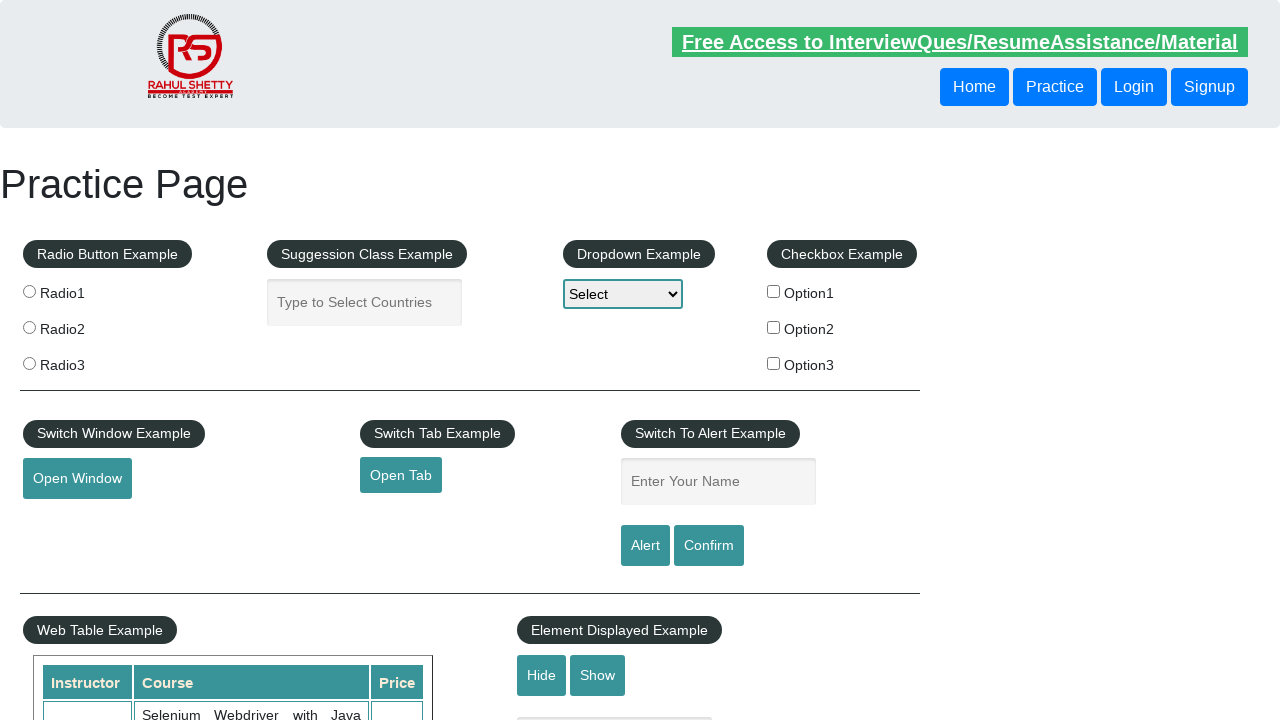

Confirm dialog appeared and was dismissed
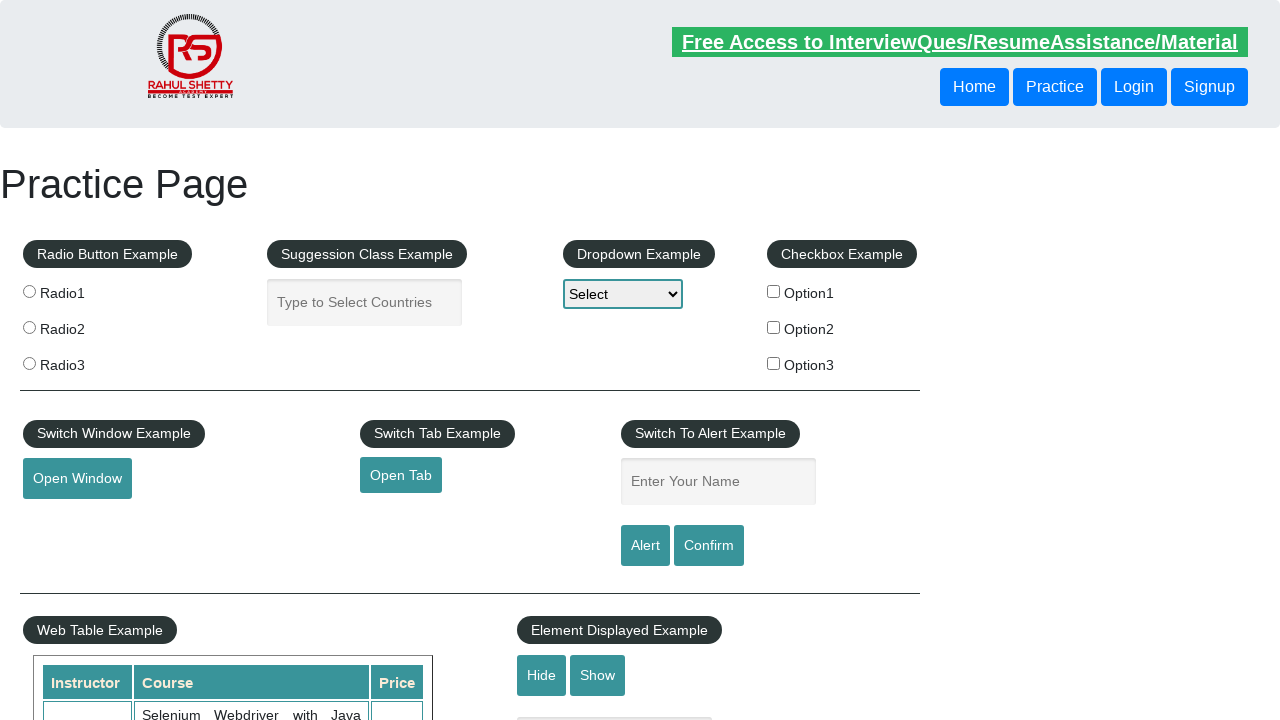

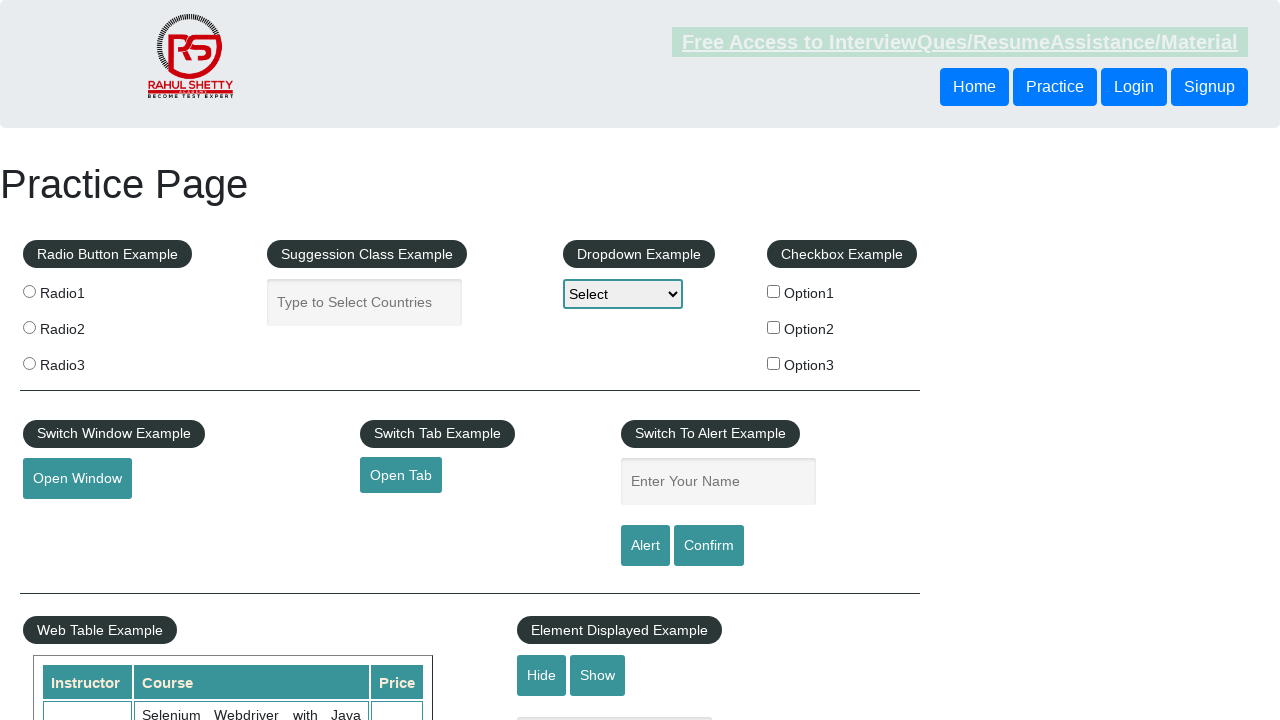